Tests that whitespace is trimmed from edited todo text

Starting URL: https://demo.playwright.dev/todomvc

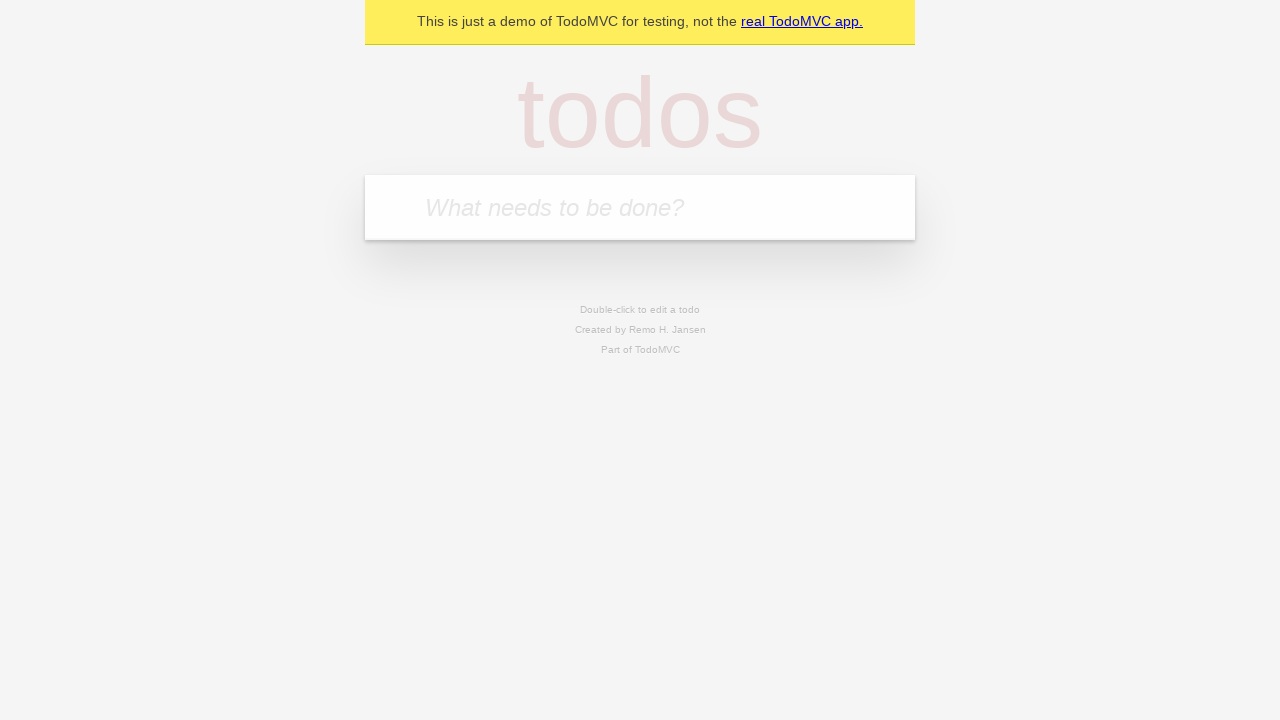

Filled new todo field with 'buy some cheese' on internal:attr=[placeholder="What needs to be done?"i]
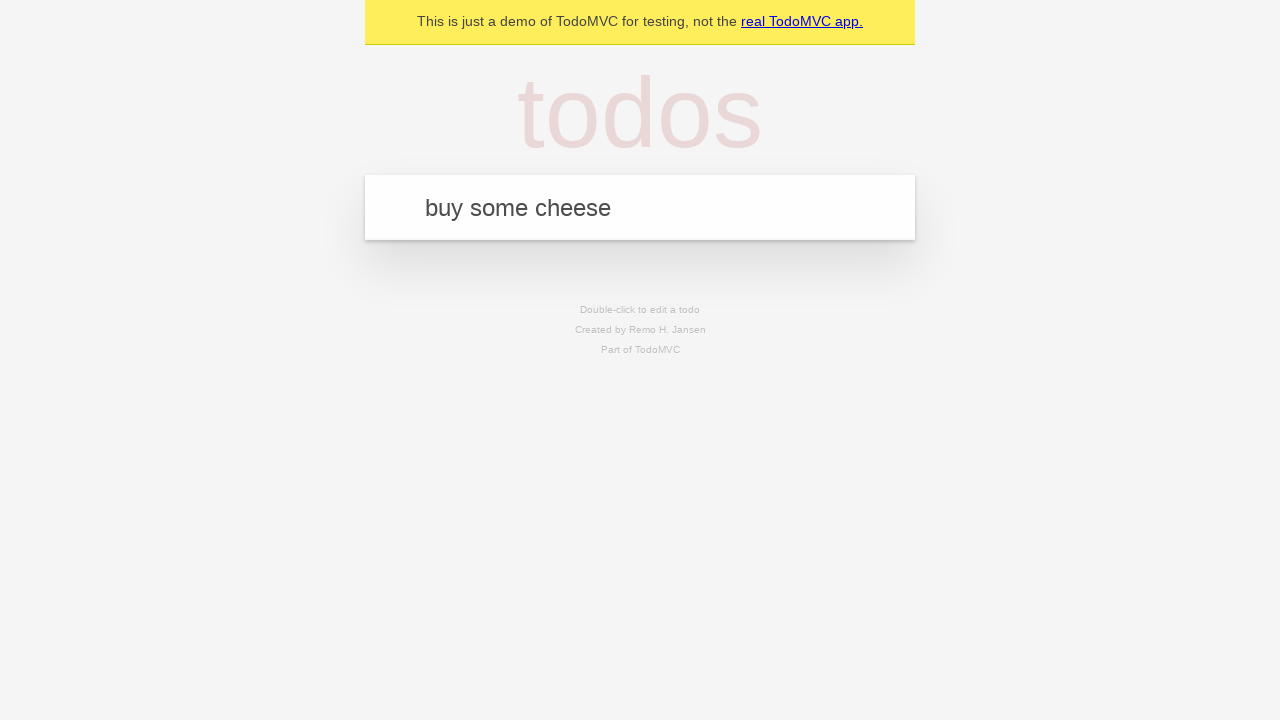

Pressed Enter to create todo 'buy some cheese' on internal:attr=[placeholder="What needs to be done?"i]
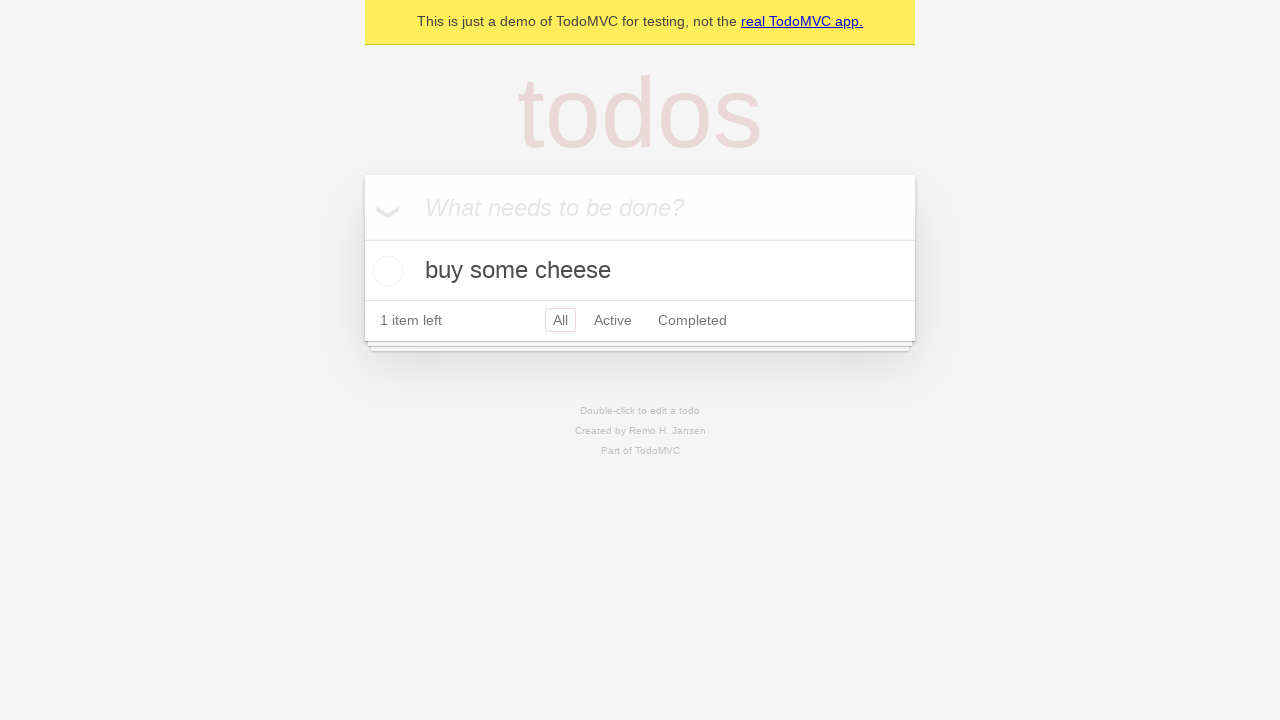

Filled new todo field with 'feed the cat' on internal:attr=[placeholder="What needs to be done?"i]
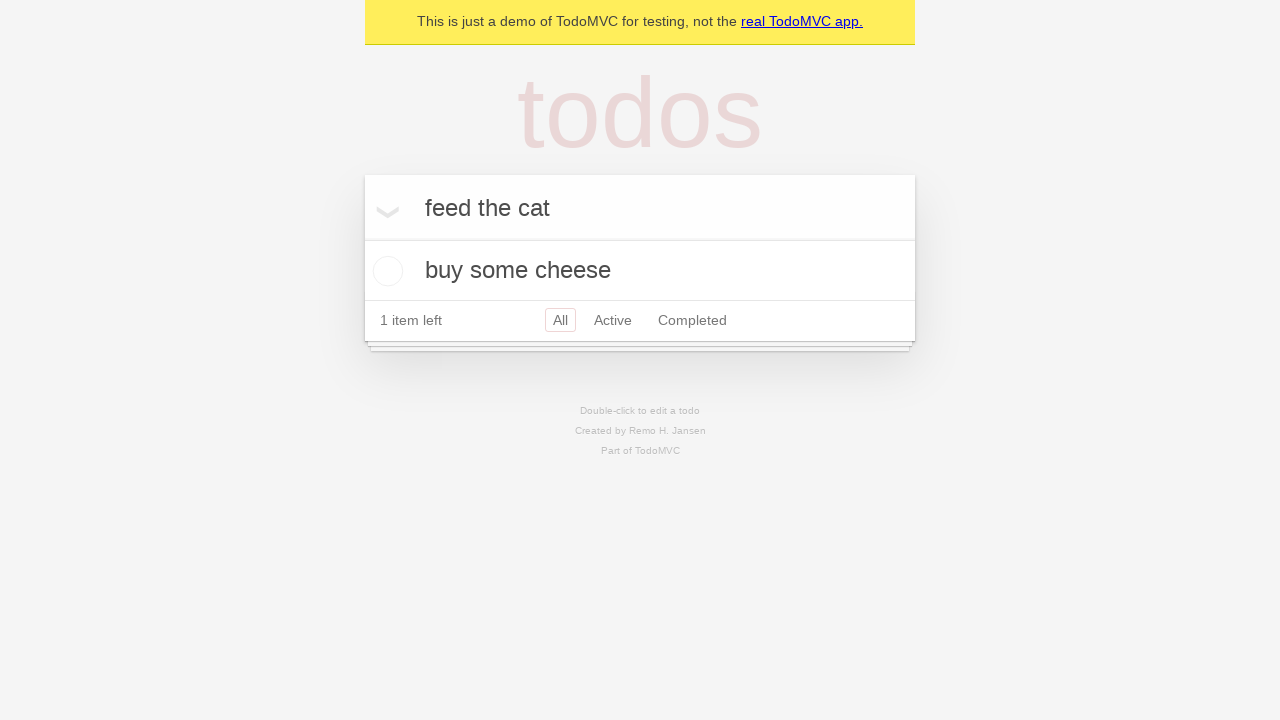

Pressed Enter to create todo 'feed the cat' on internal:attr=[placeholder="What needs to be done?"i]
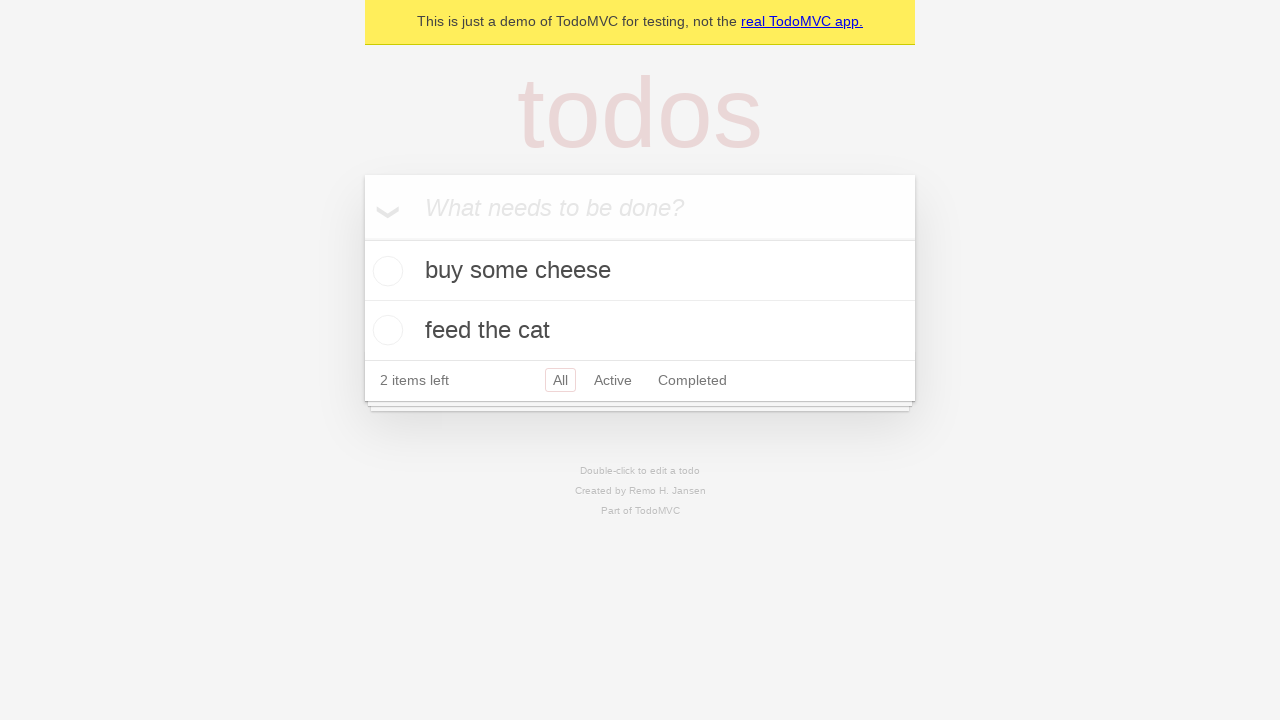

Filled new todo field with 'book a doctors appointment' on internal:attr=[placeholder="What needs to be done?"i]
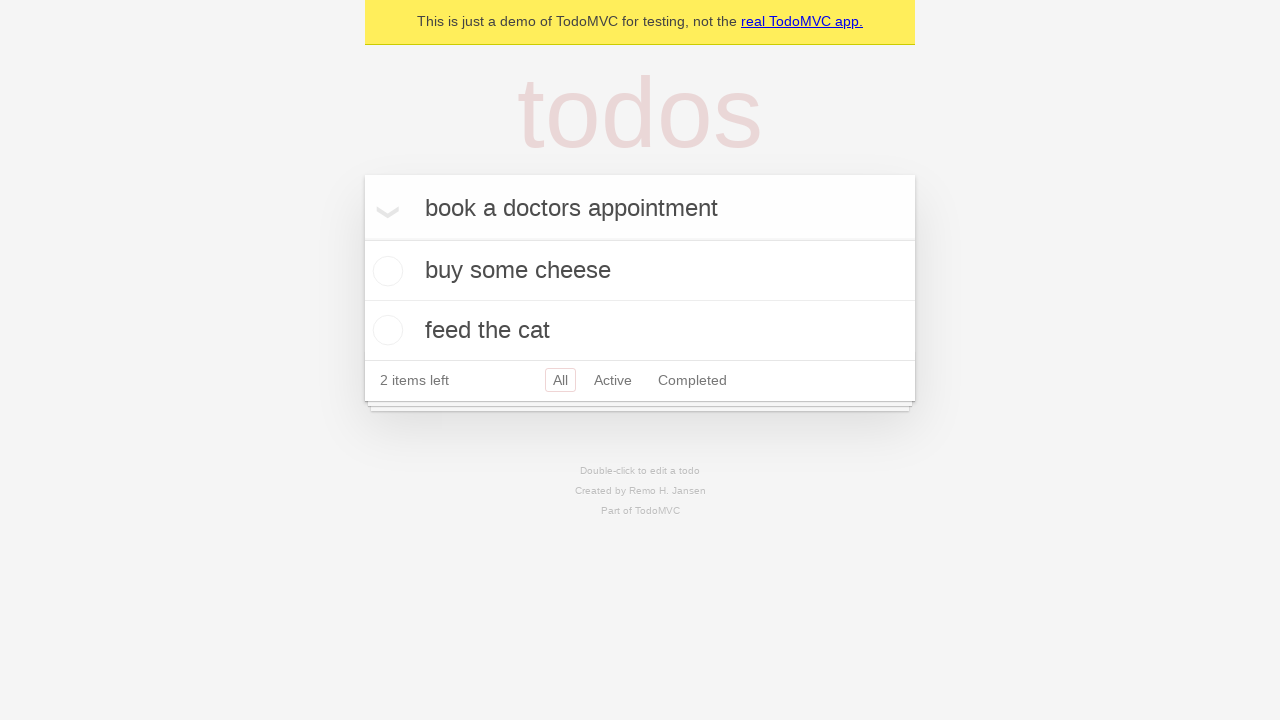

Pressed Enter to create todo 'book a doctors appointment' on internal:attr=[placeholder="What needs to be done?"i]
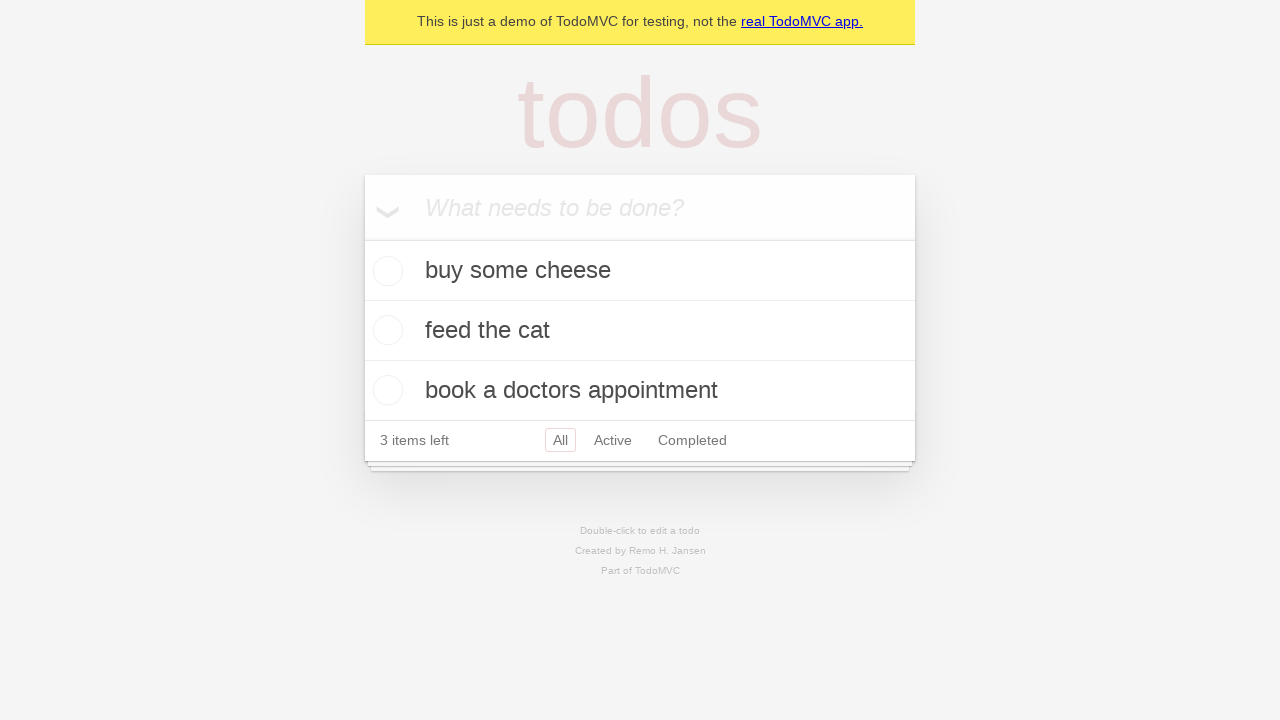

Double-clicked second todo to enter edit mode at (640, 331) on internal:testid=[data-testid="todo-item"s] >> nth=1
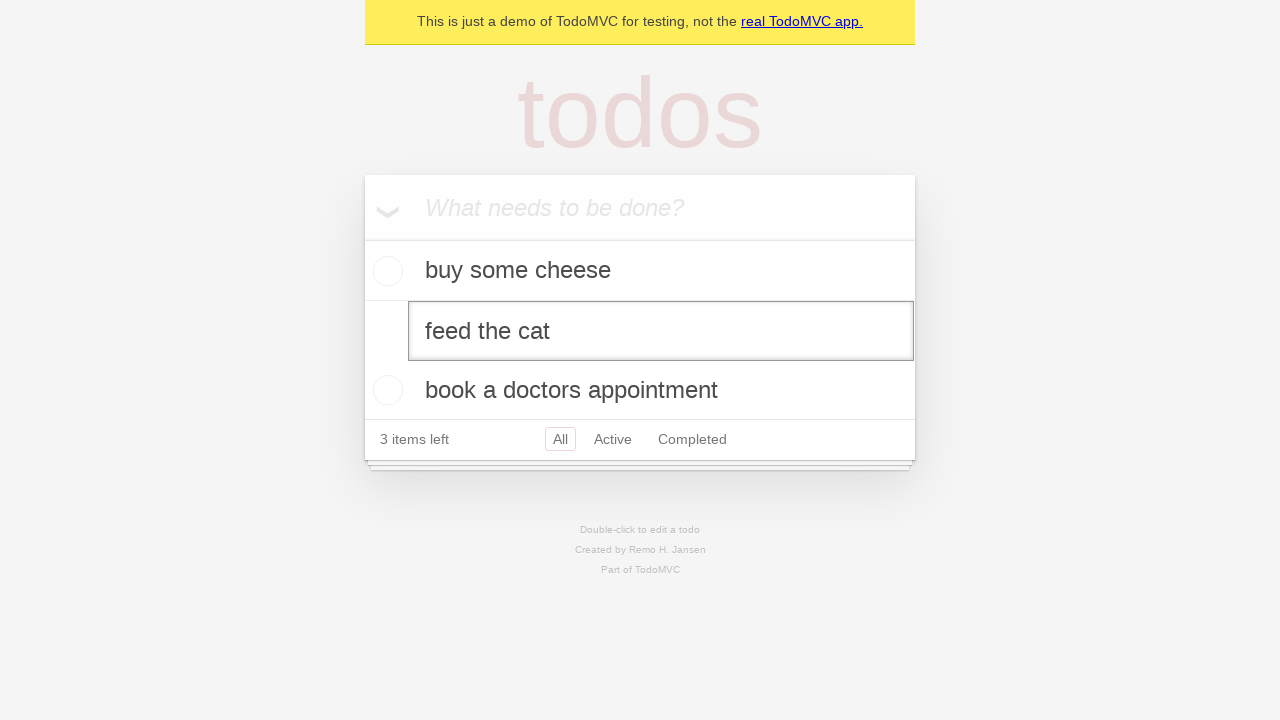

Filled edit field with text containing leading and trailing whitespace on internal:testid=[data-testid="todo-item"s] >> nth=1 >> internal:role=textbox[nam
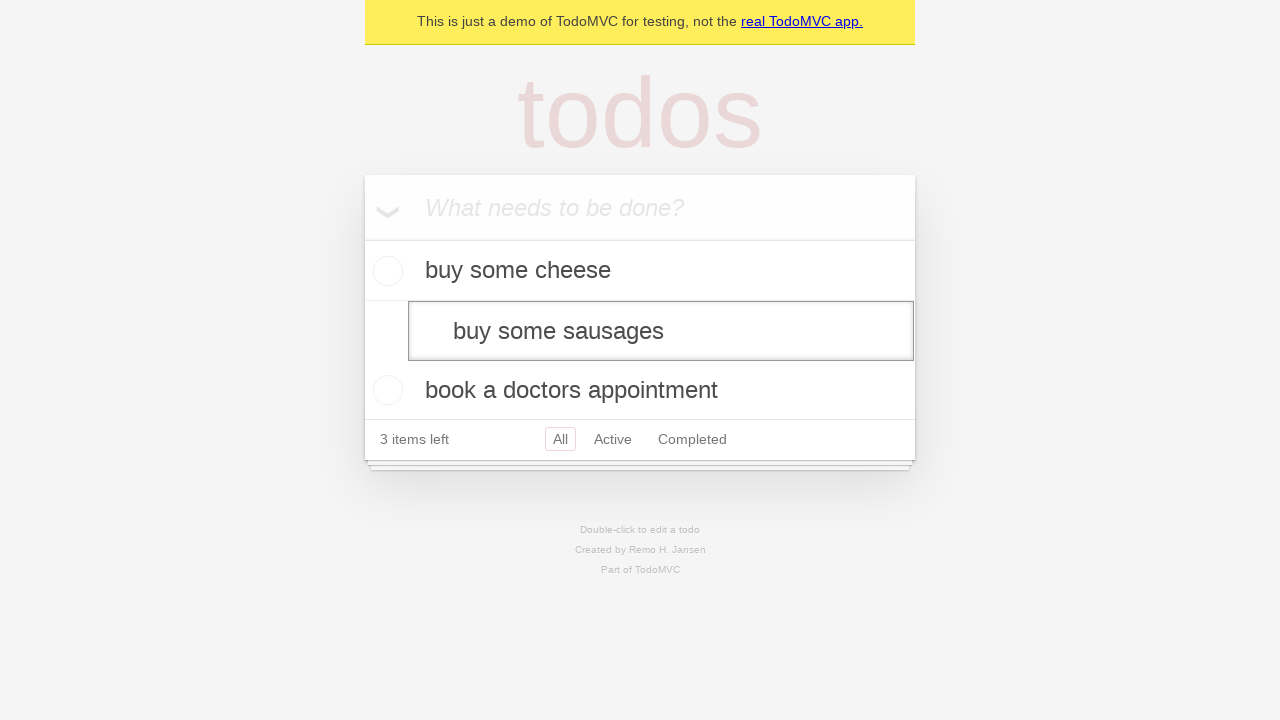

Pressed Enter to confirm edit and verify whitespace is trimmed on internal:testid=[data-testid="todo-item"s] >> nth=1 >> internal:role=textbox[nam
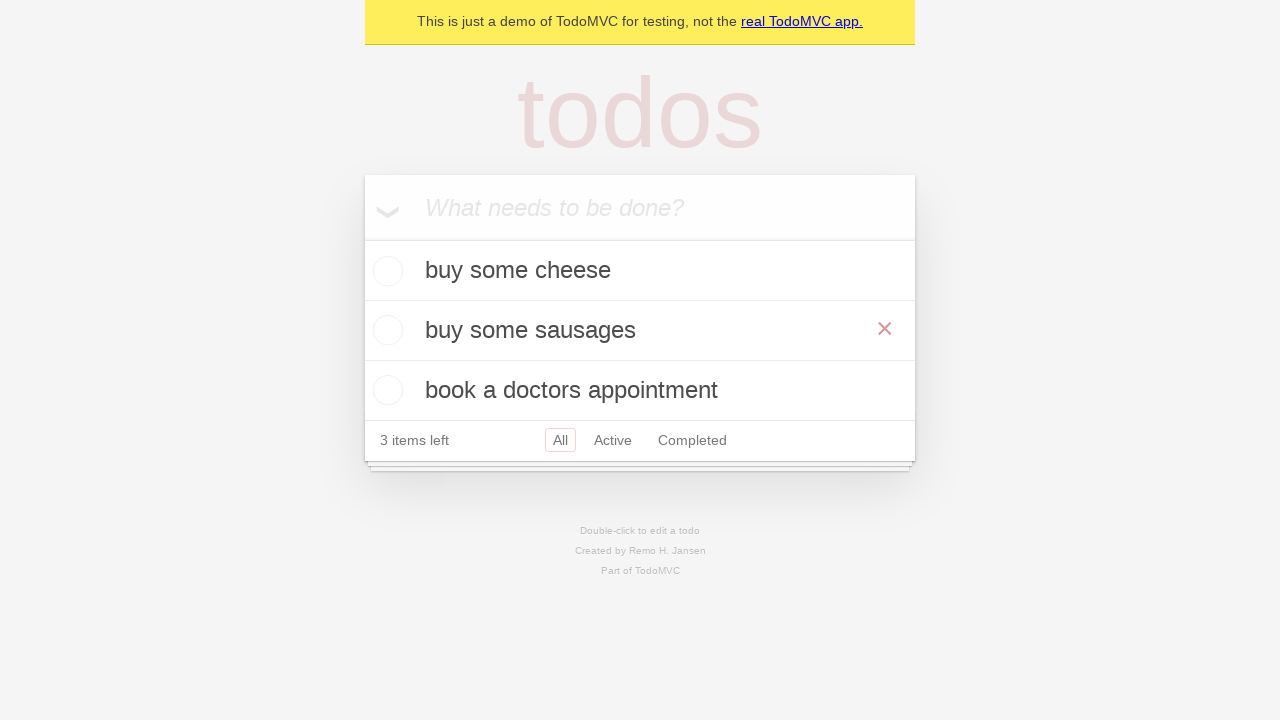

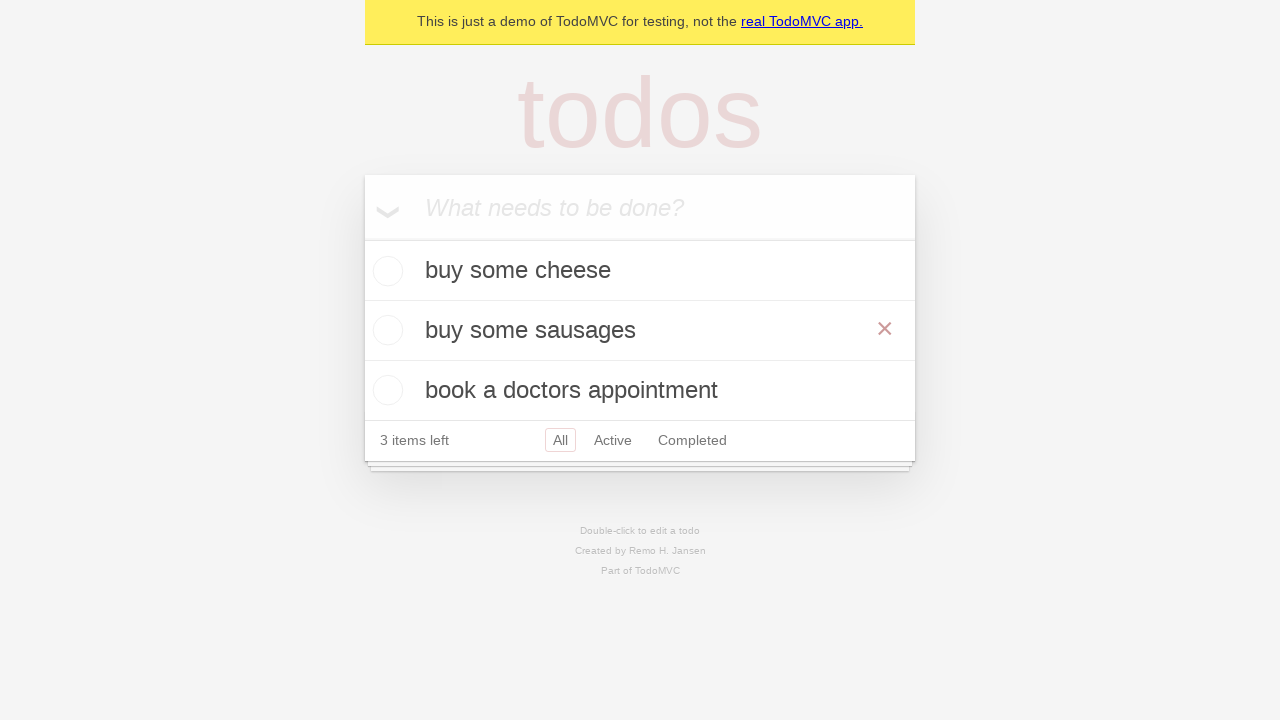